Tests dropdown/select menu functionality by selecting an option from a color dropdown and verifying the selection behavior

Starting URL: https://demoqa.com/select-menu

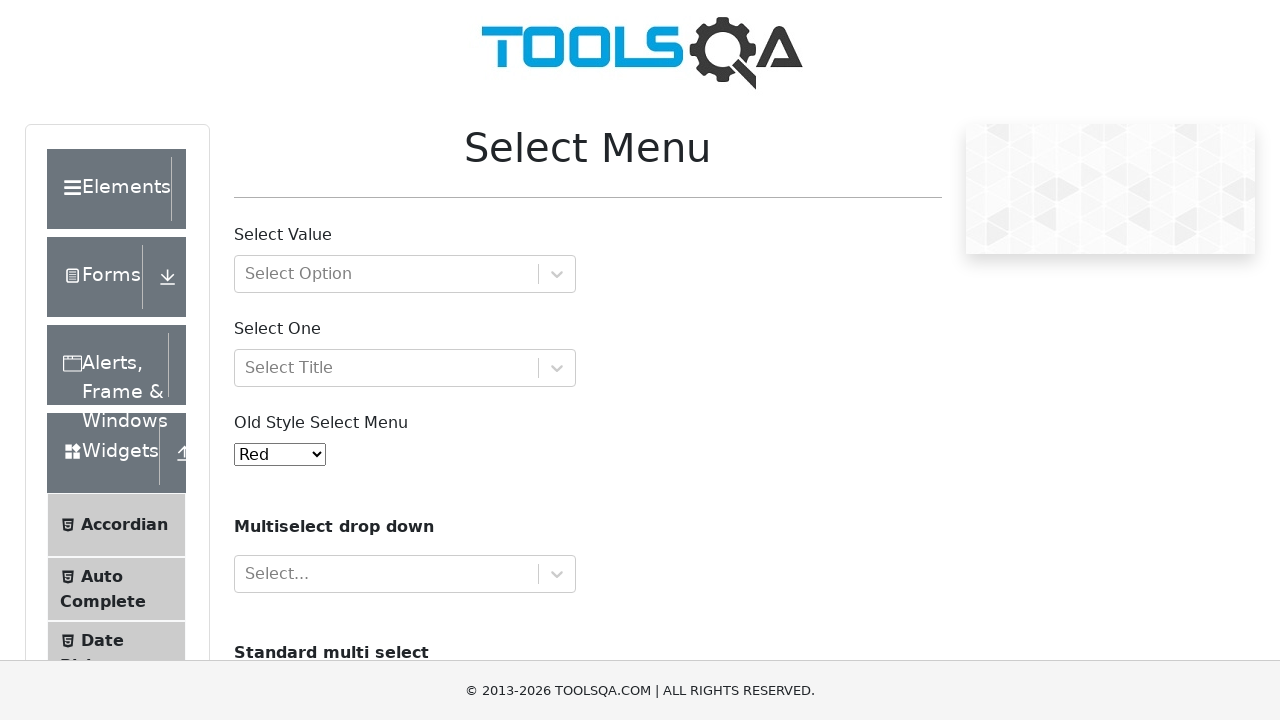

Waited for color dropdown menu to load
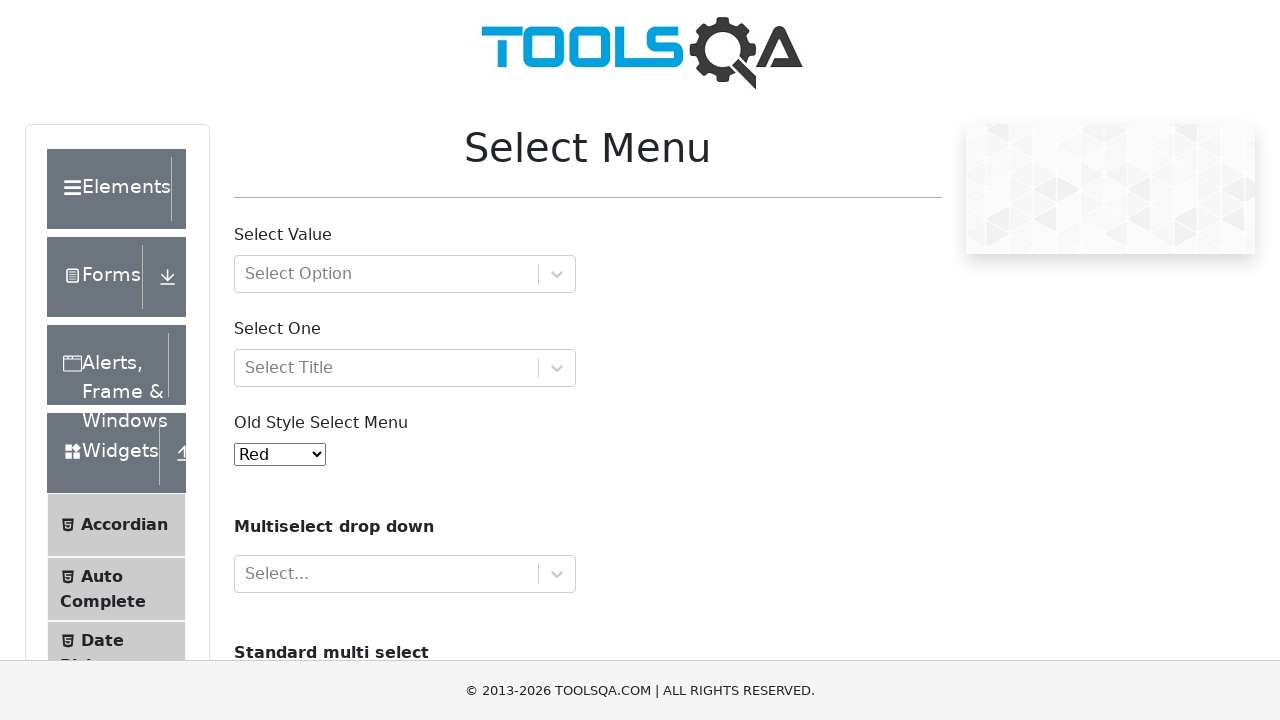

Selected 'Yellow' option from color dropdown on #oldSelectMenu
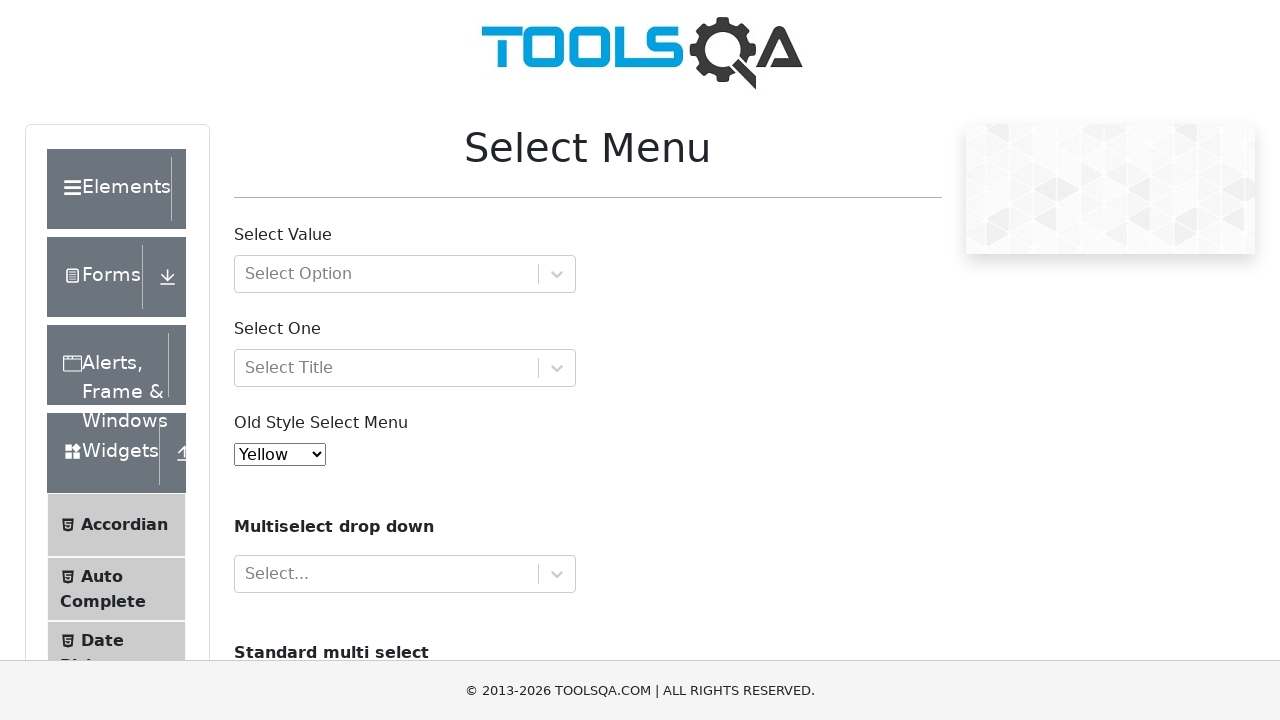

Verified that 'Yellow' option (value='3') was successfully selected in dropdown
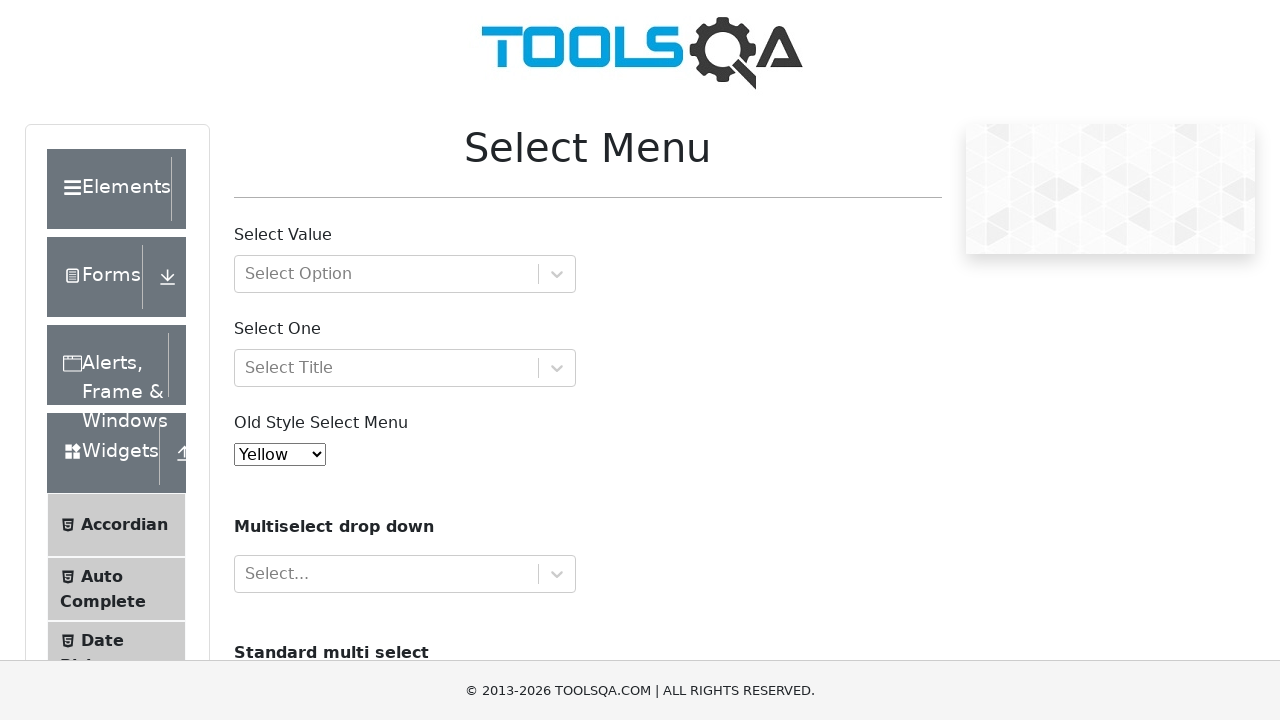

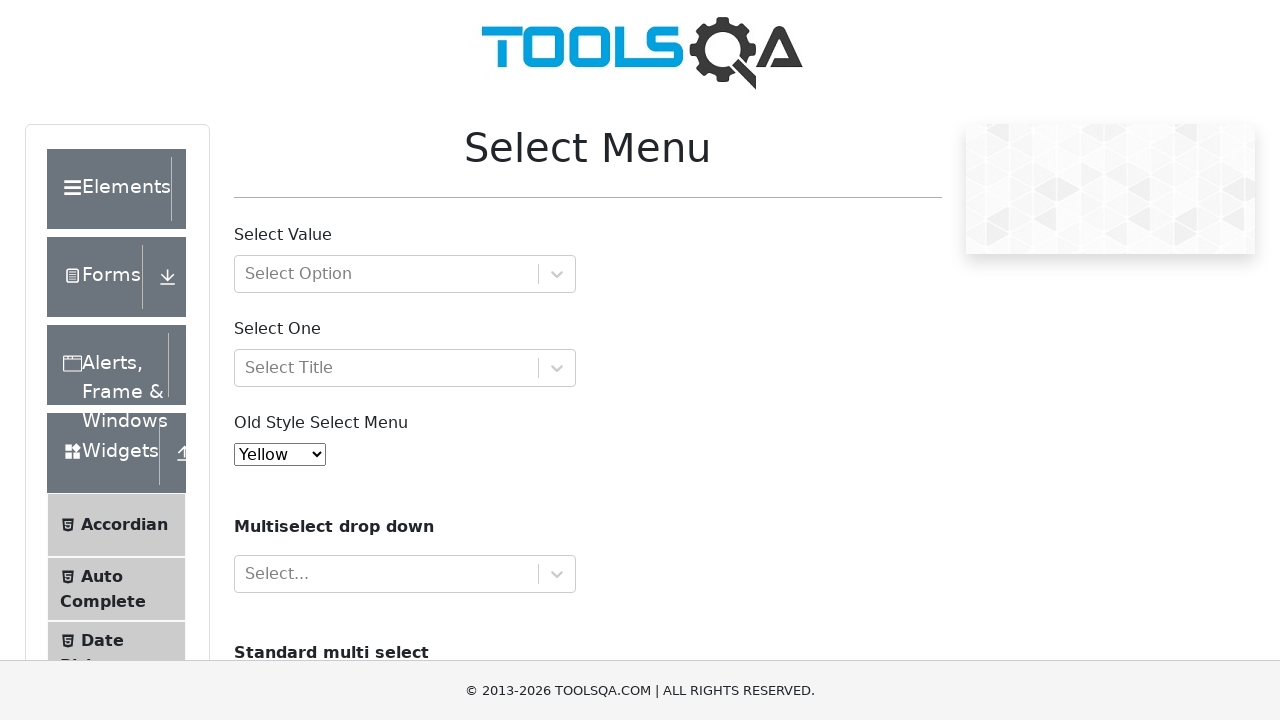